Tests modal dialog functionality on Formy project by navigating to the modal page, opening a modal, clicking the OK button, and then closing the modal.

Starting URL: https://formy-project.herokuapp.com/

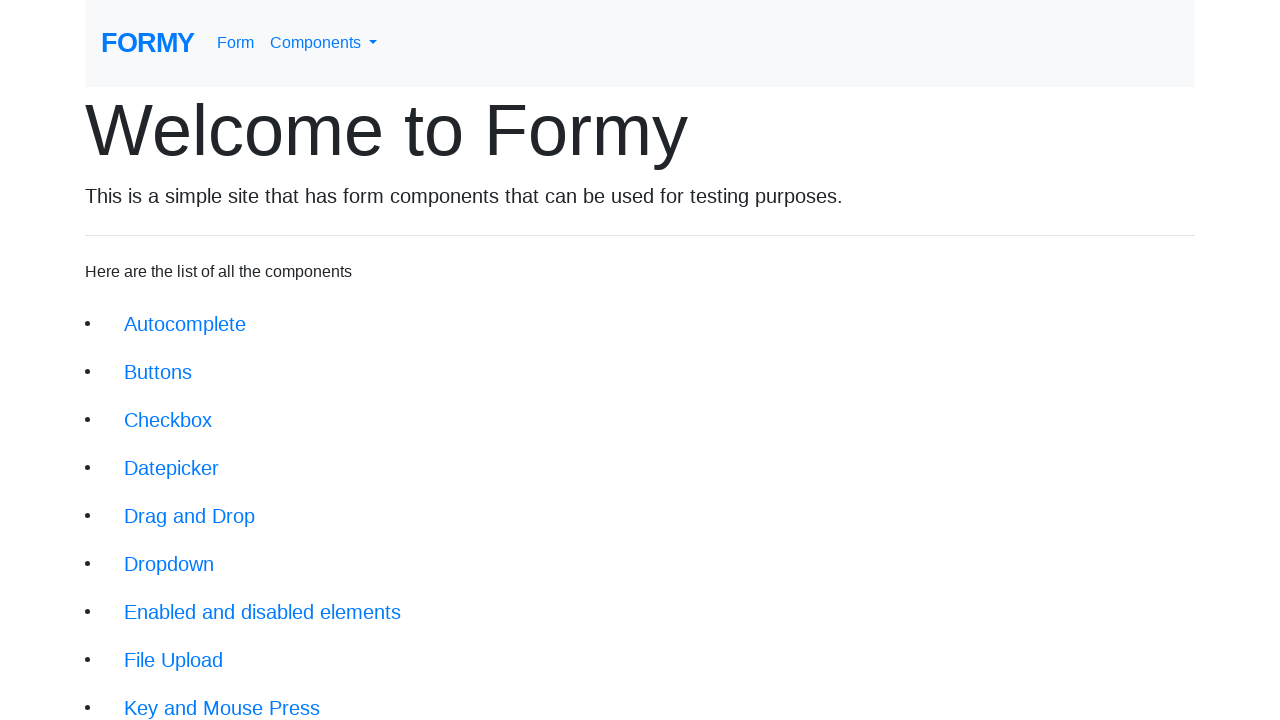

Clicked on the Modal link at (151, 504) on xpath=(.//*[normalize-space(text()) and normalize-space(.)='Key and Mouse Press'
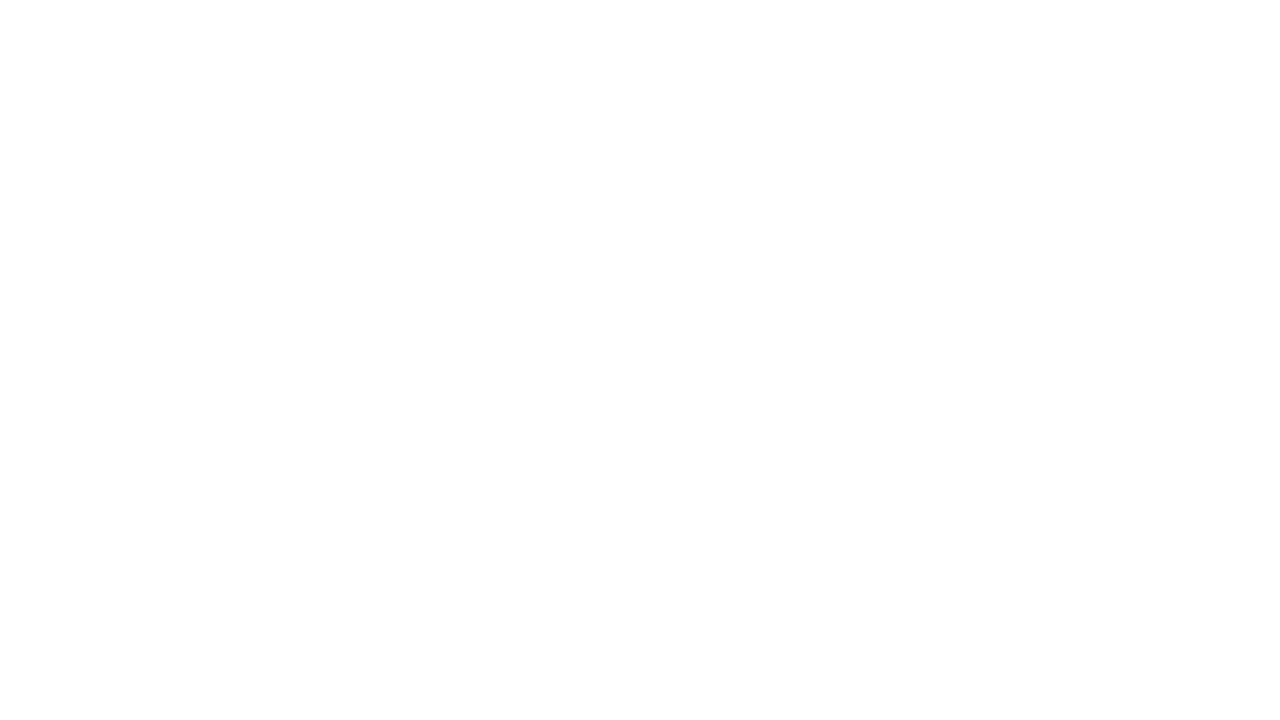

Clicked the button to open the modal at (142, 186) on #modal-button
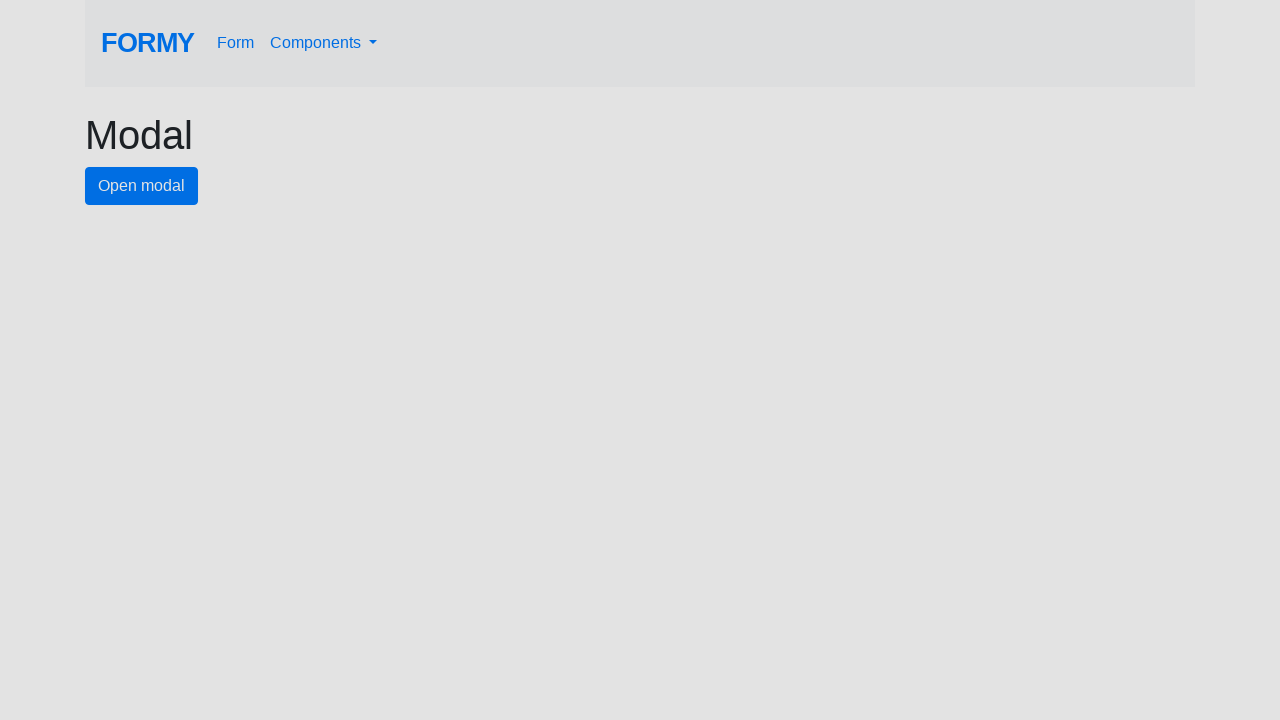

Clicked the OK button inside the modal at (848, 136) on #ok-button
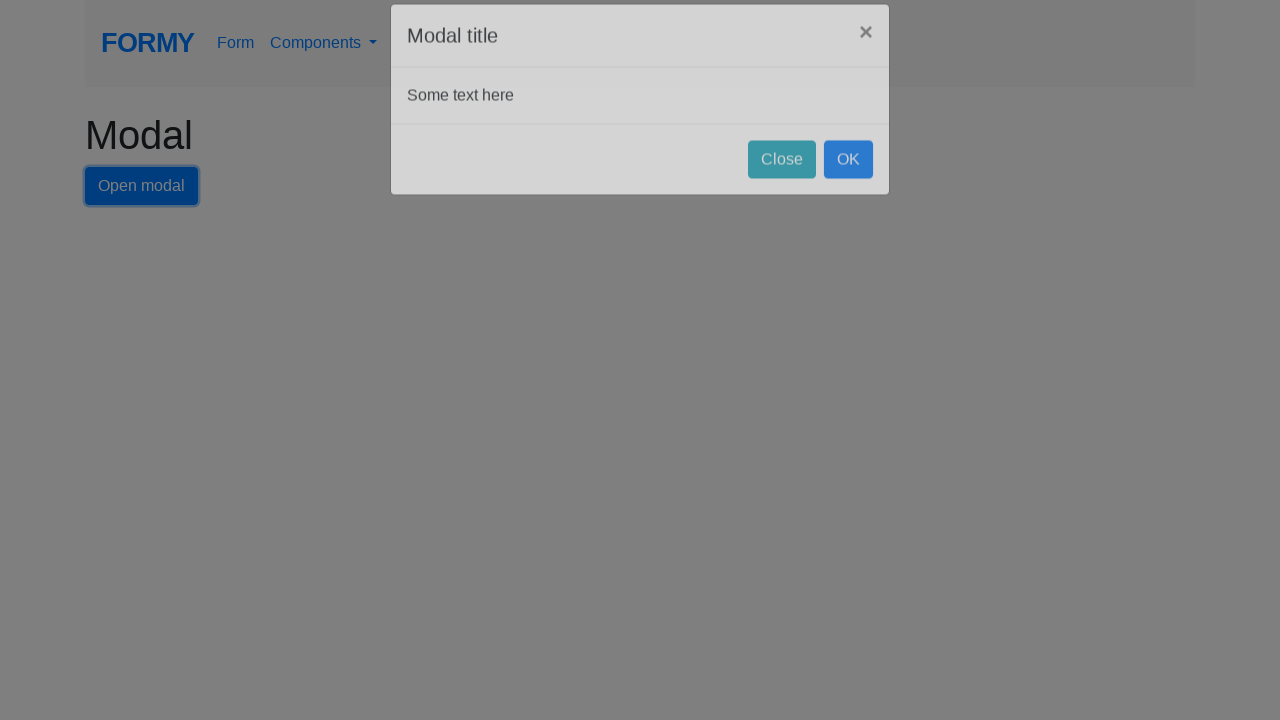

Clicked the close button to close the modal at (782, 184) on #close-button
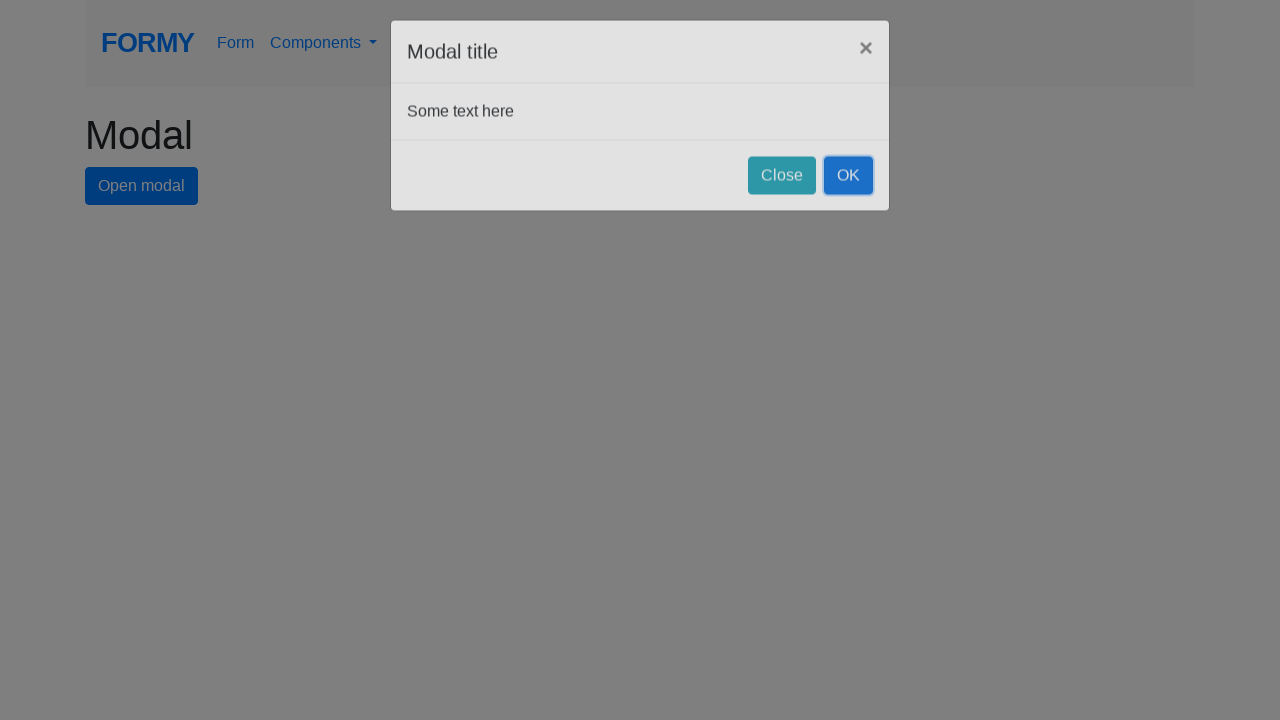

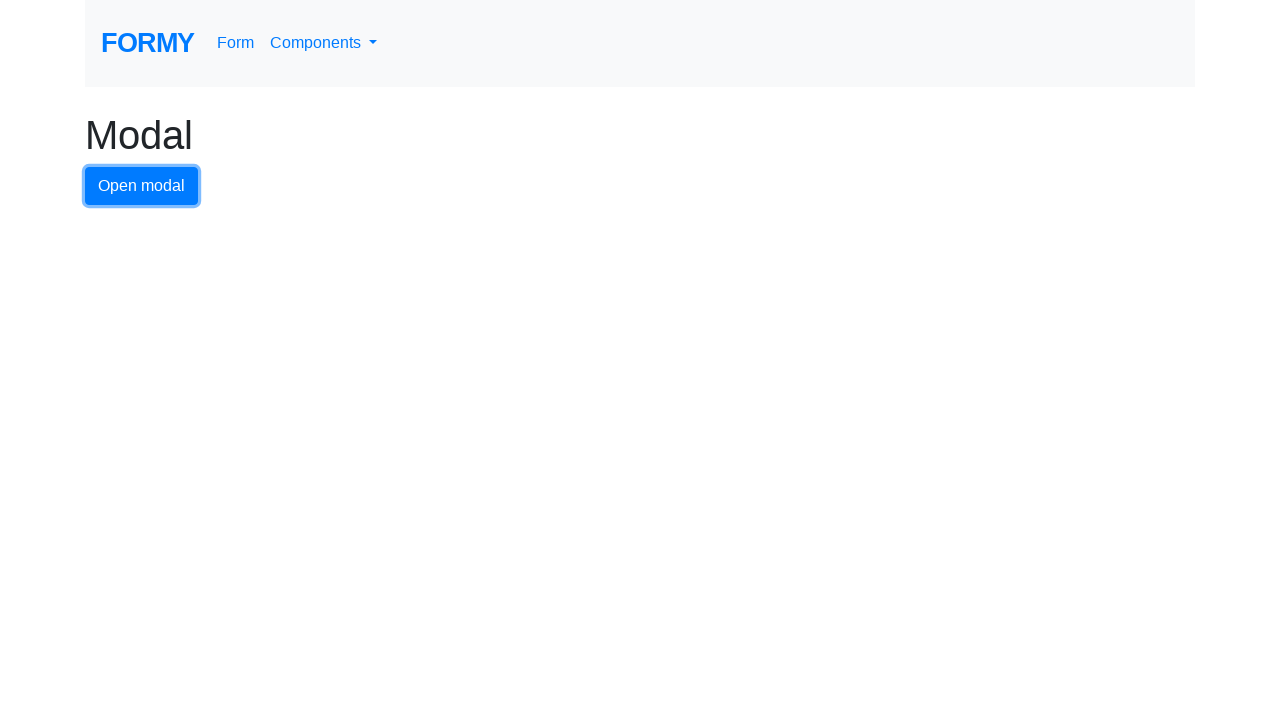